Scrolls down a product listing page to load lazy-loaded content using JavaScript scroll automation

Starting URL: https://list.suning.com/0-20006-0.html?safp=d488778a.46601.searchMain.2&safc=cate.0.0

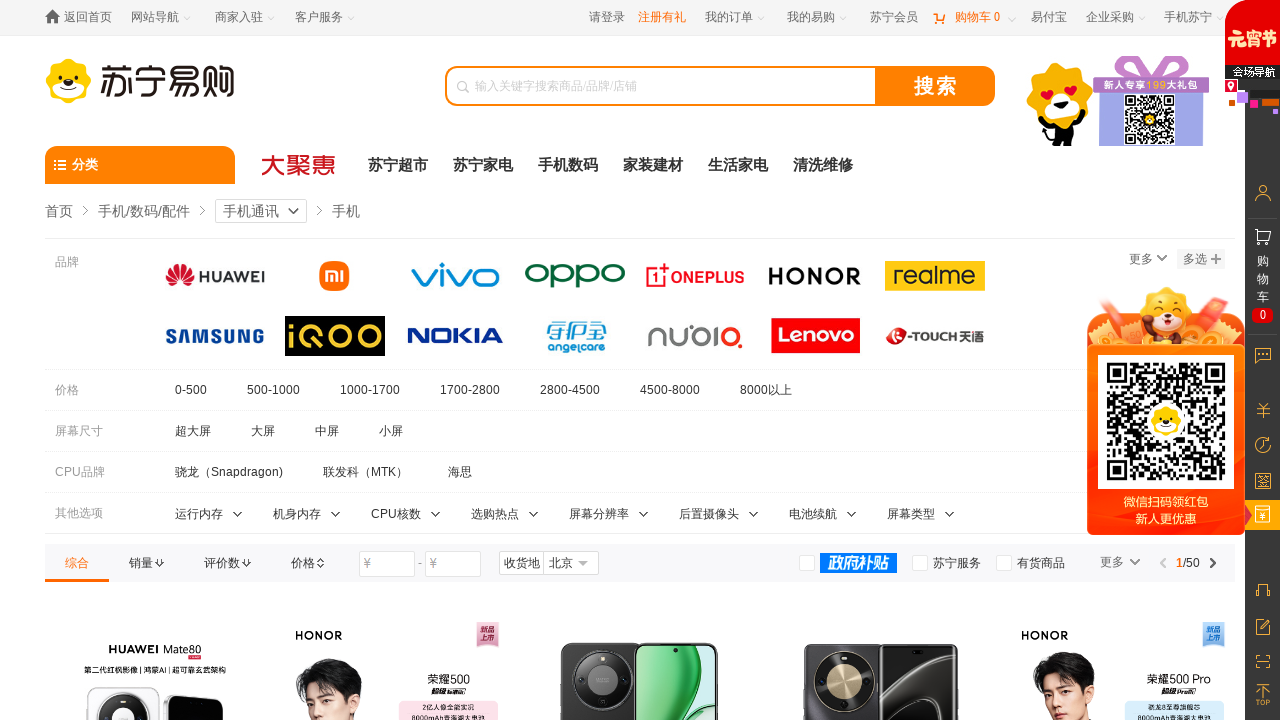

Executed JavaScript to scroll down page gradually and load lazy-loaded content
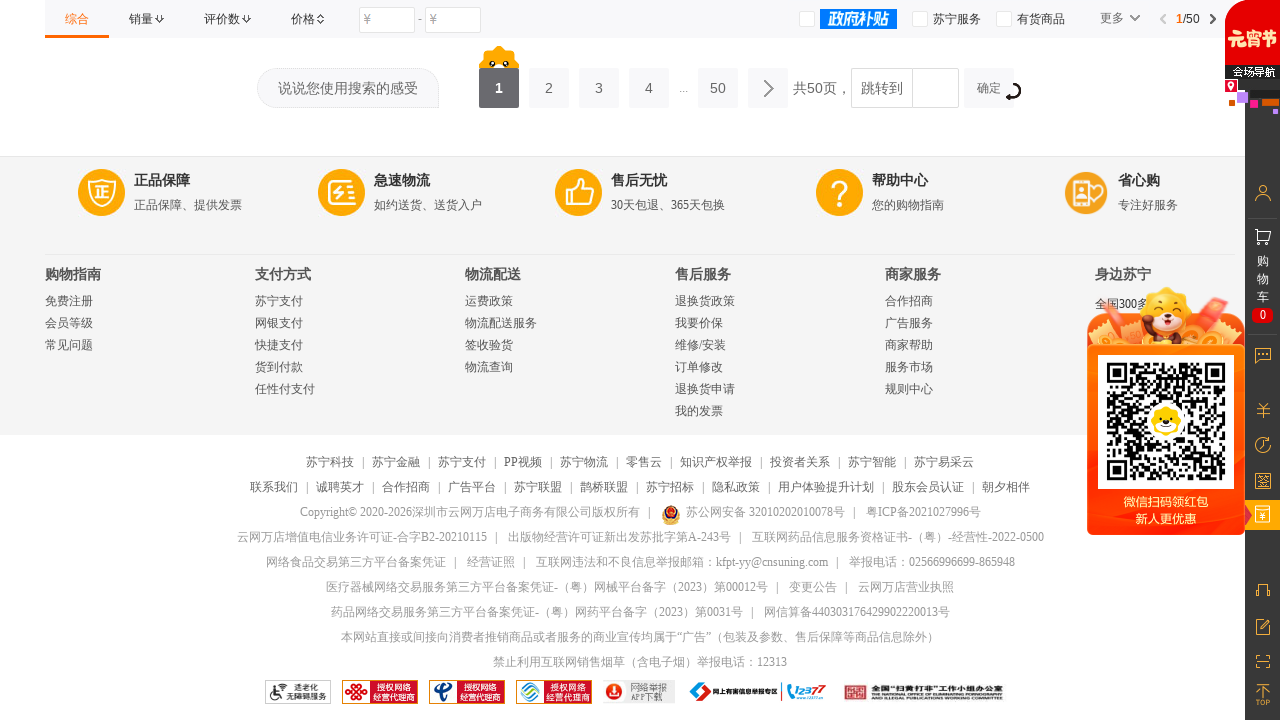

Waited 2000ms for lazy-loaded content to fully render after scrolling
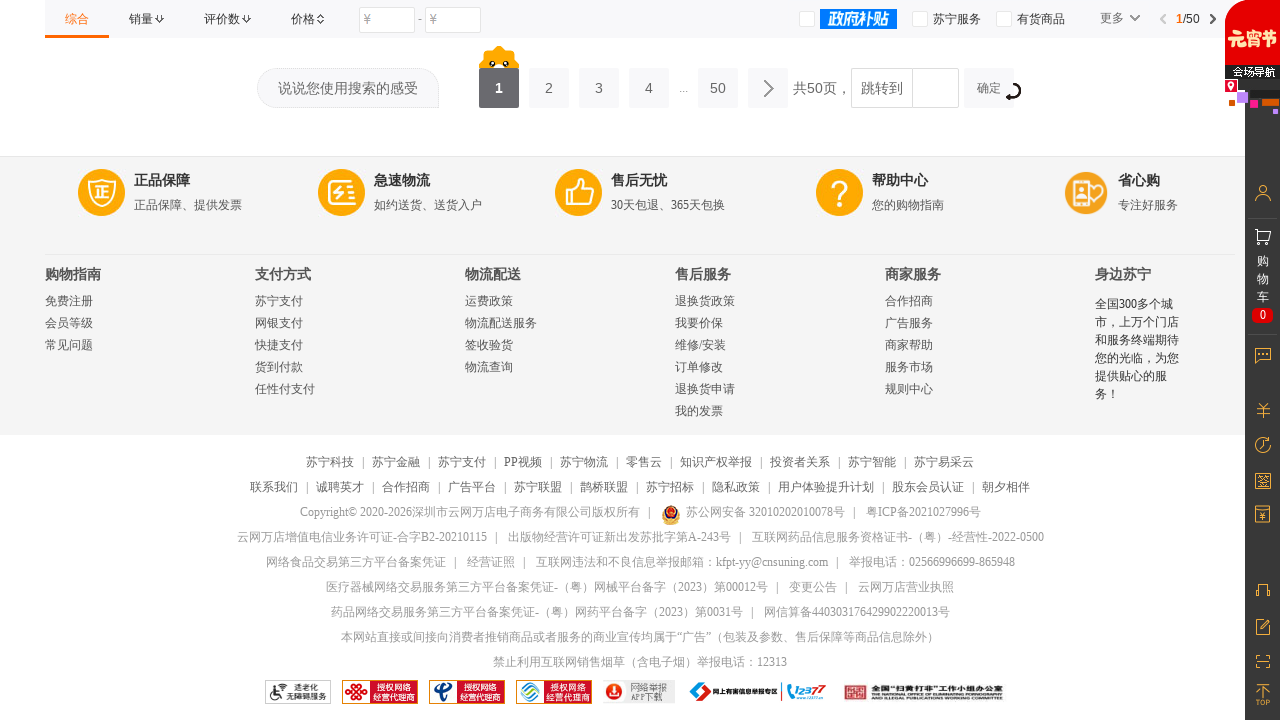

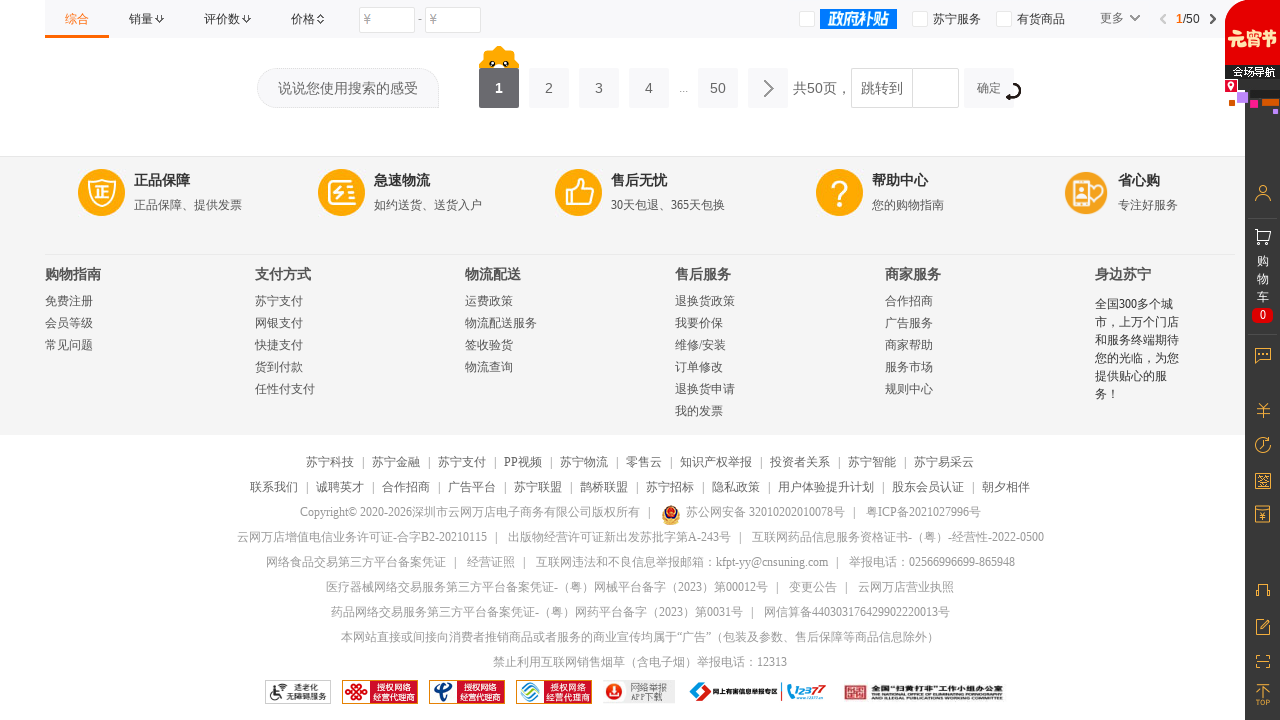